Tests accepting a JavaScript alert by clicking the first alert button, verifying alert text, accepting it, and verifying the result message

Starting URL: https://testcenter.techproeducation.com/index.php?page=javascript-alerts

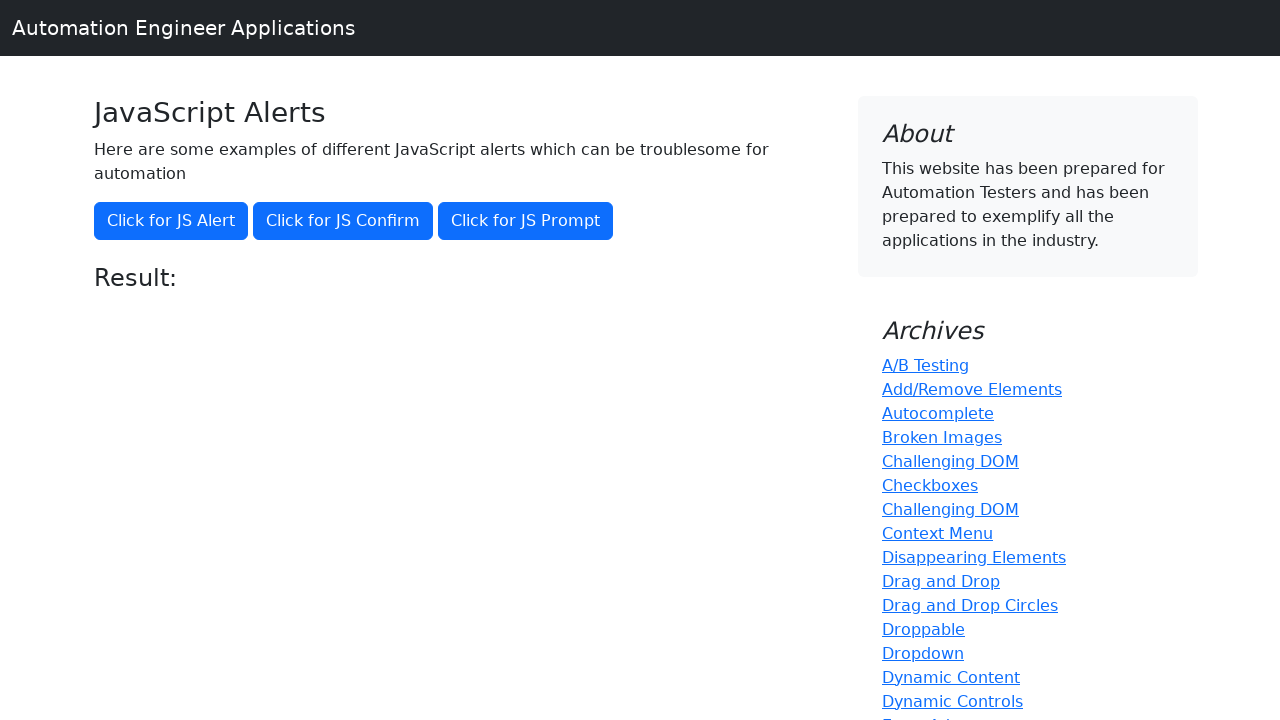

Clicked the first alert button to trigger JavaScript alert at (171, 221) on button[onclick='jsAlert()']
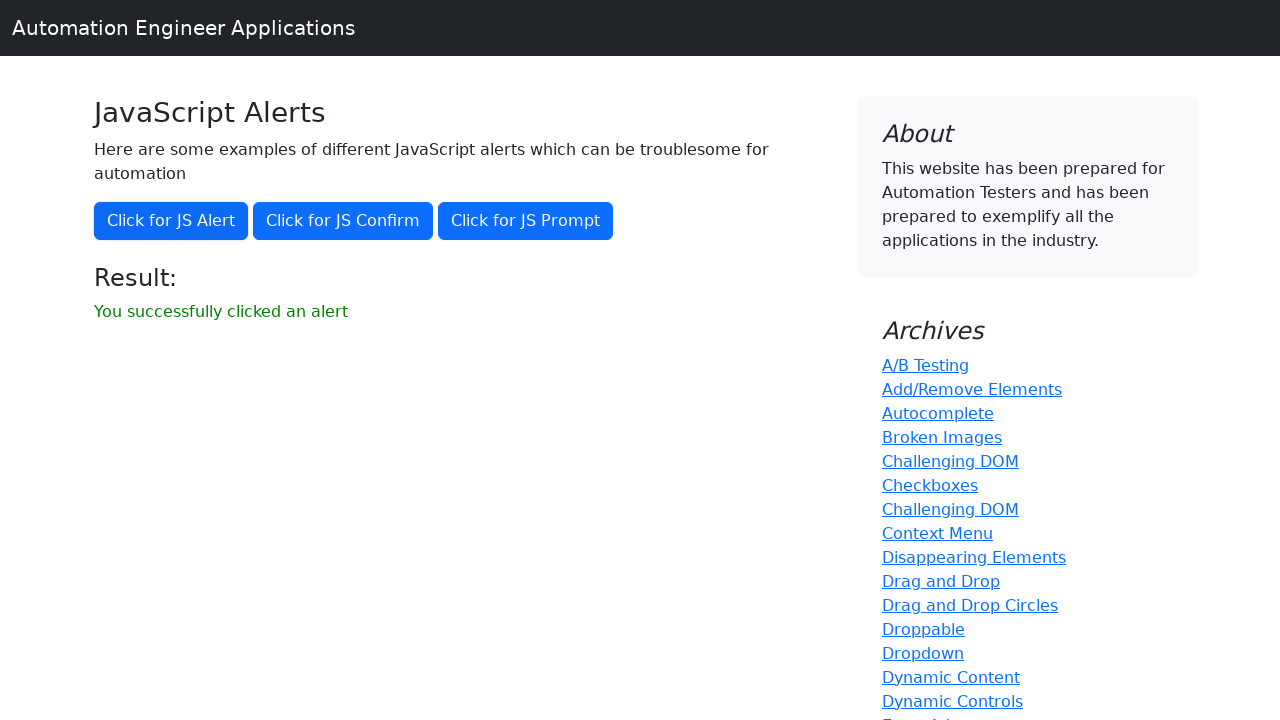

Set up dialog handler to accept the alert
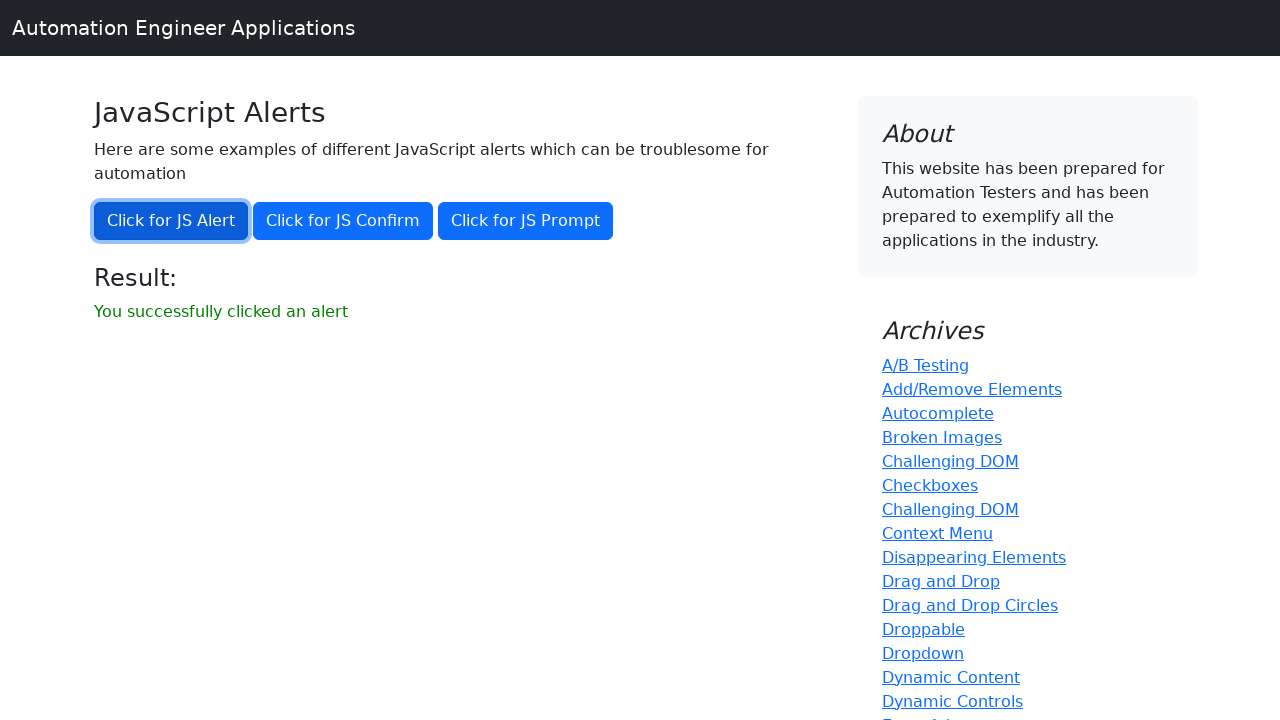

Result message element appeared after accepting alert
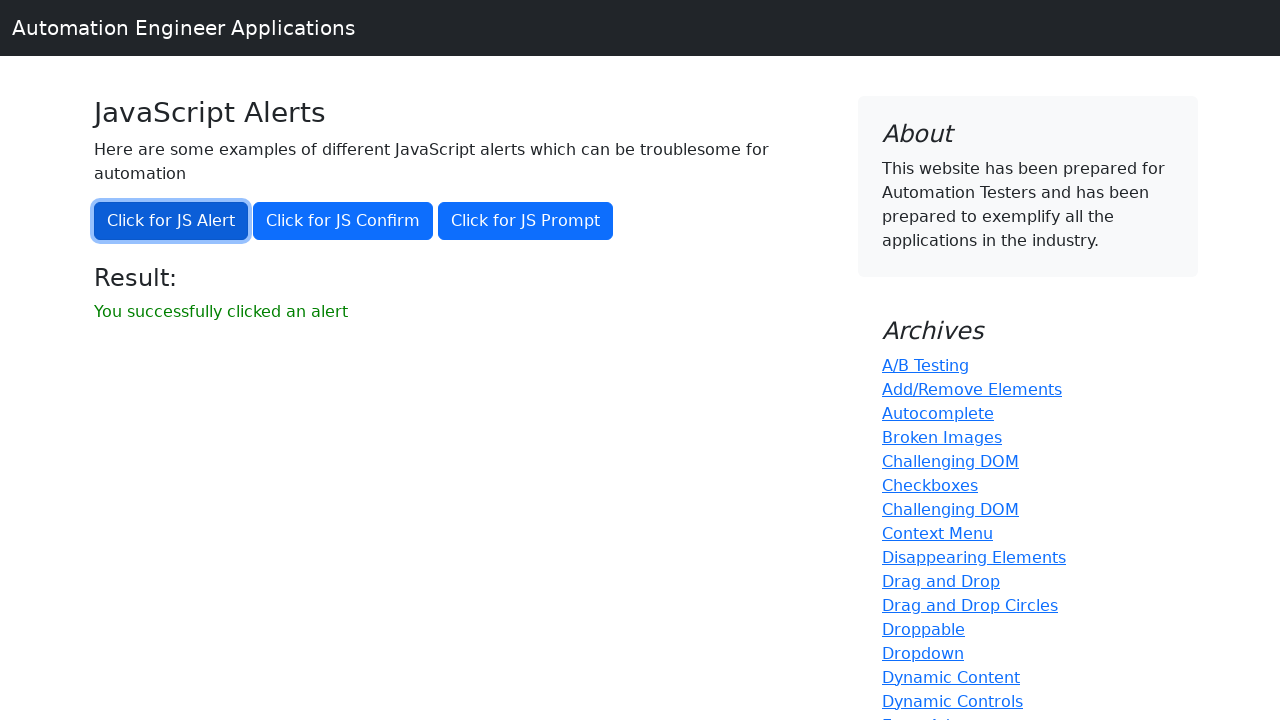

Retrieved result text: 'You successfully clicked an alert'
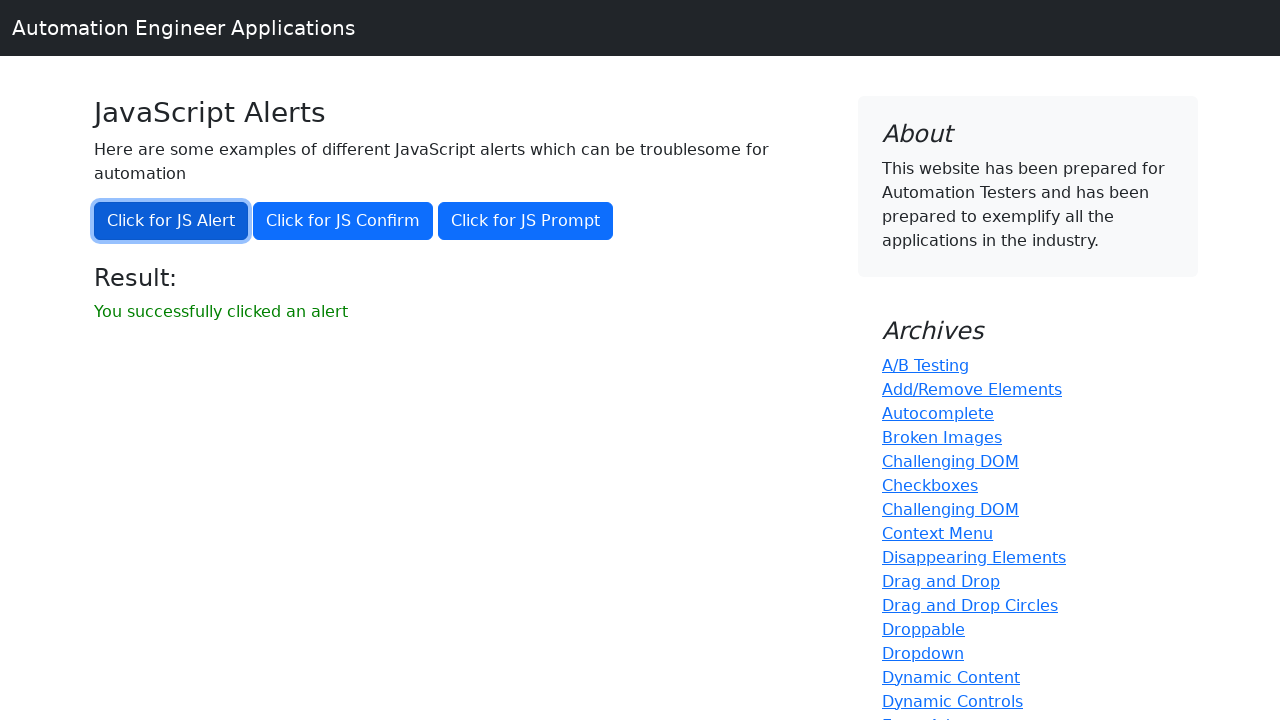

Verified result message matches expected text 'You successfully clicked an alert'
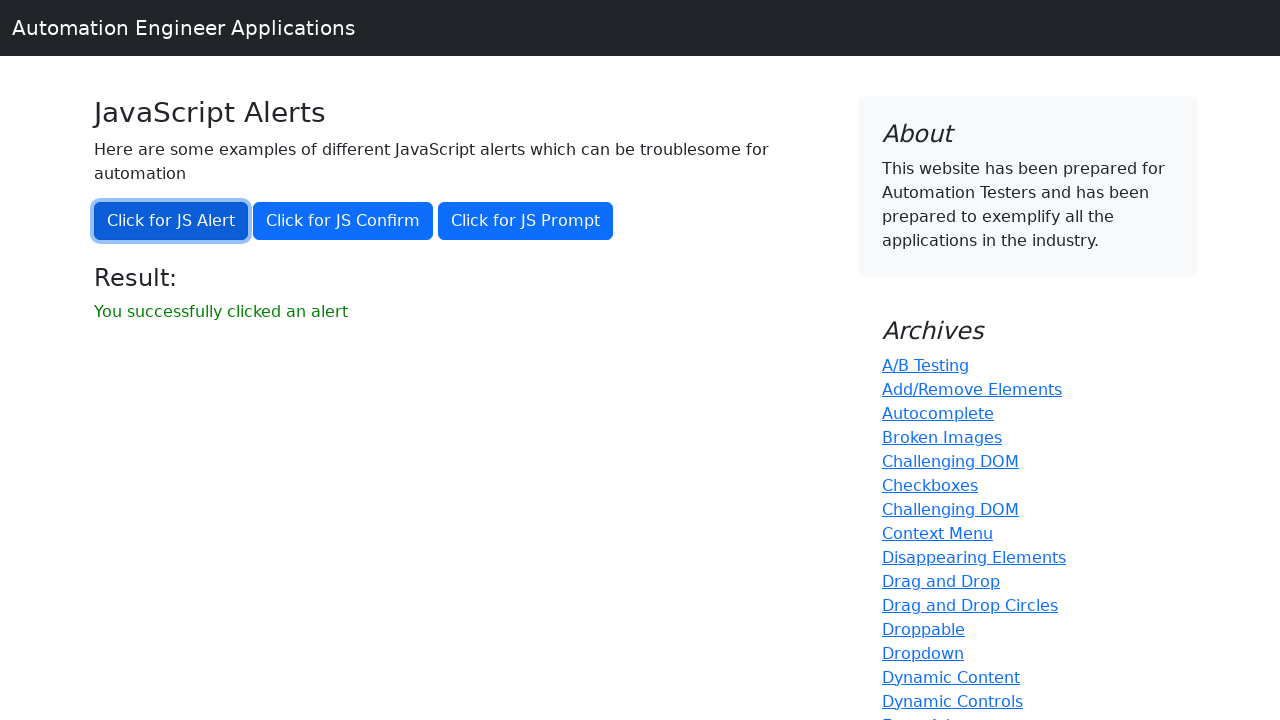

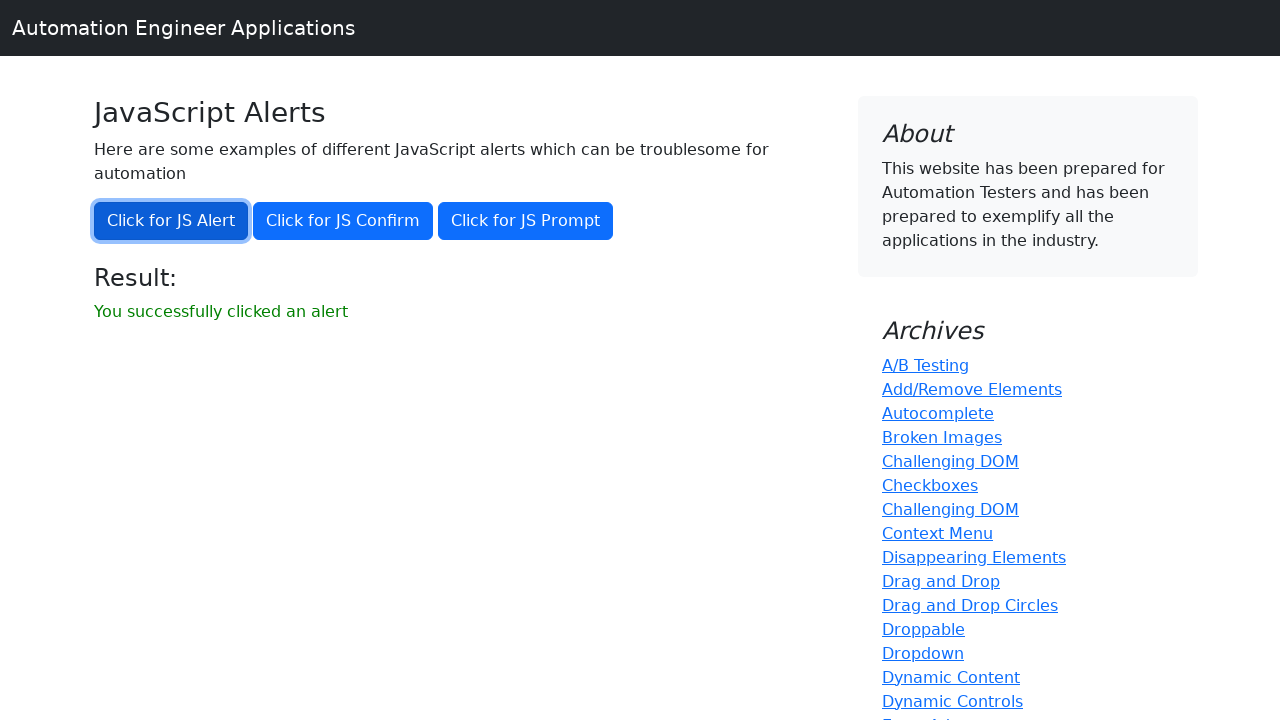